Tests adding todo items to the list by filling the input field and pressing Enter, then verifying the items appear in the list.

Starting URL: https://demo.playwright.dev/todomvc

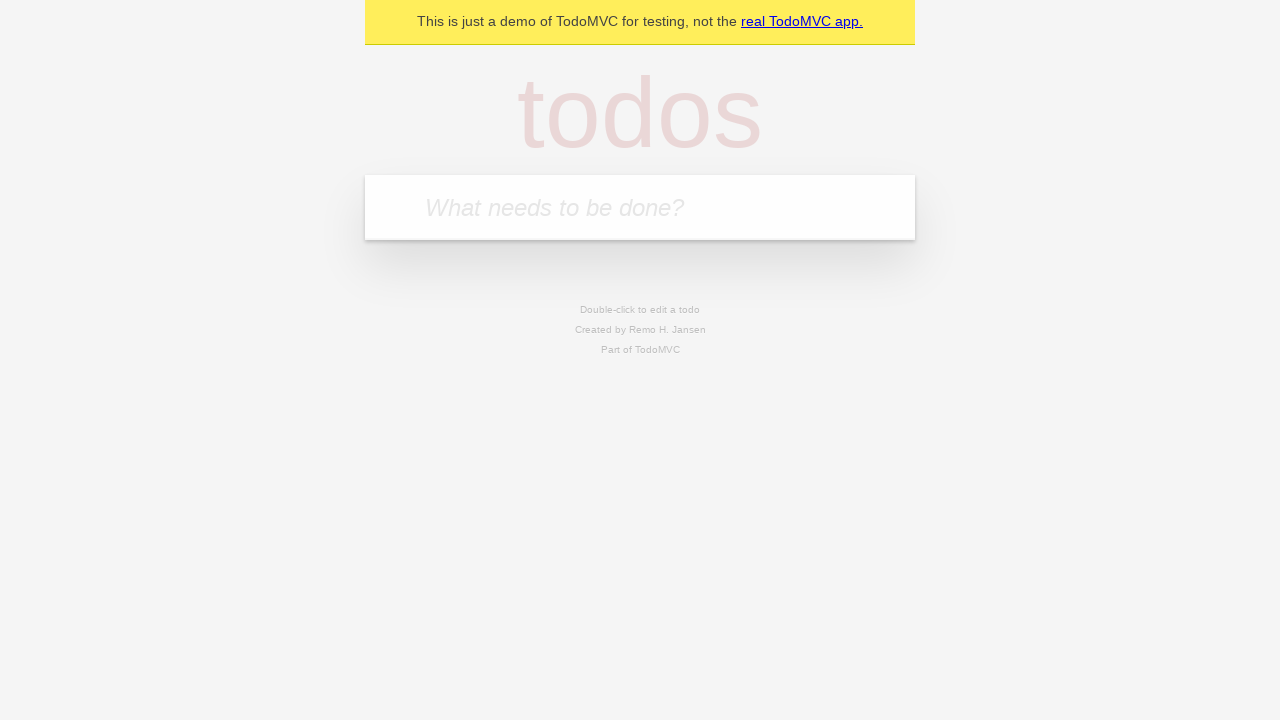

Filled new todo input with 'buy some cheese' on .new-todo
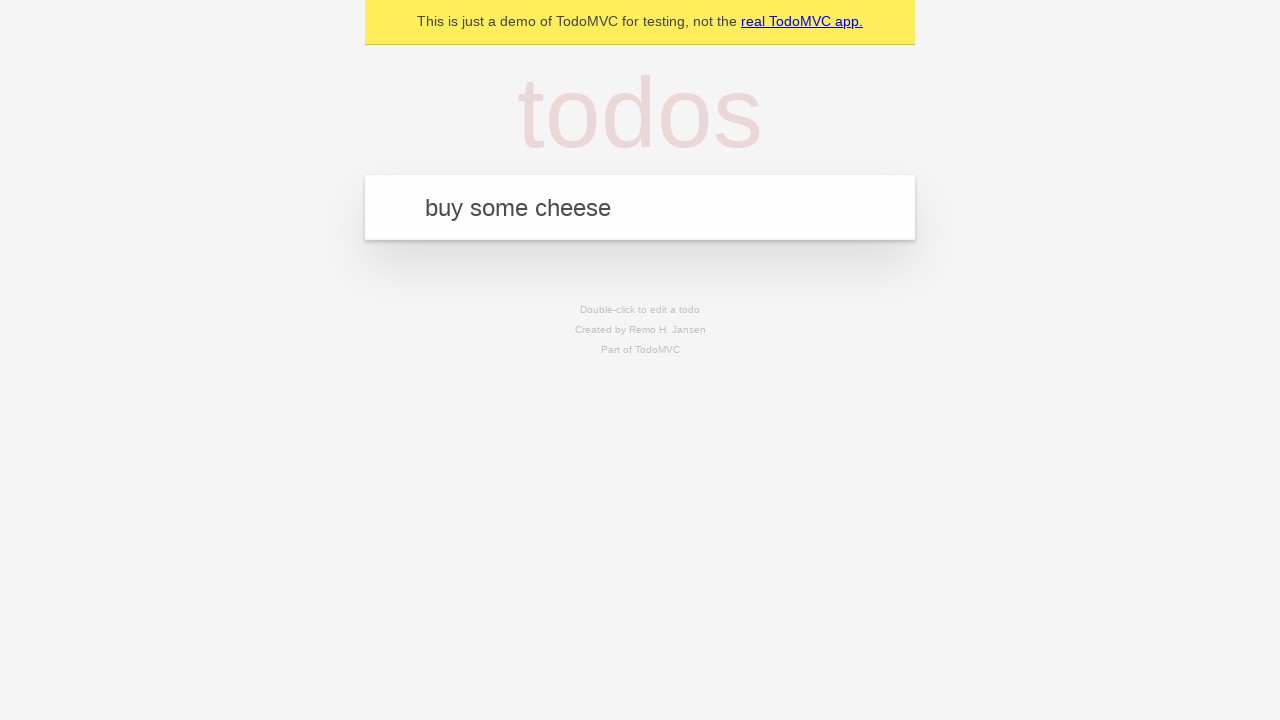

Pressed Enter to add first todo item on .new-todo
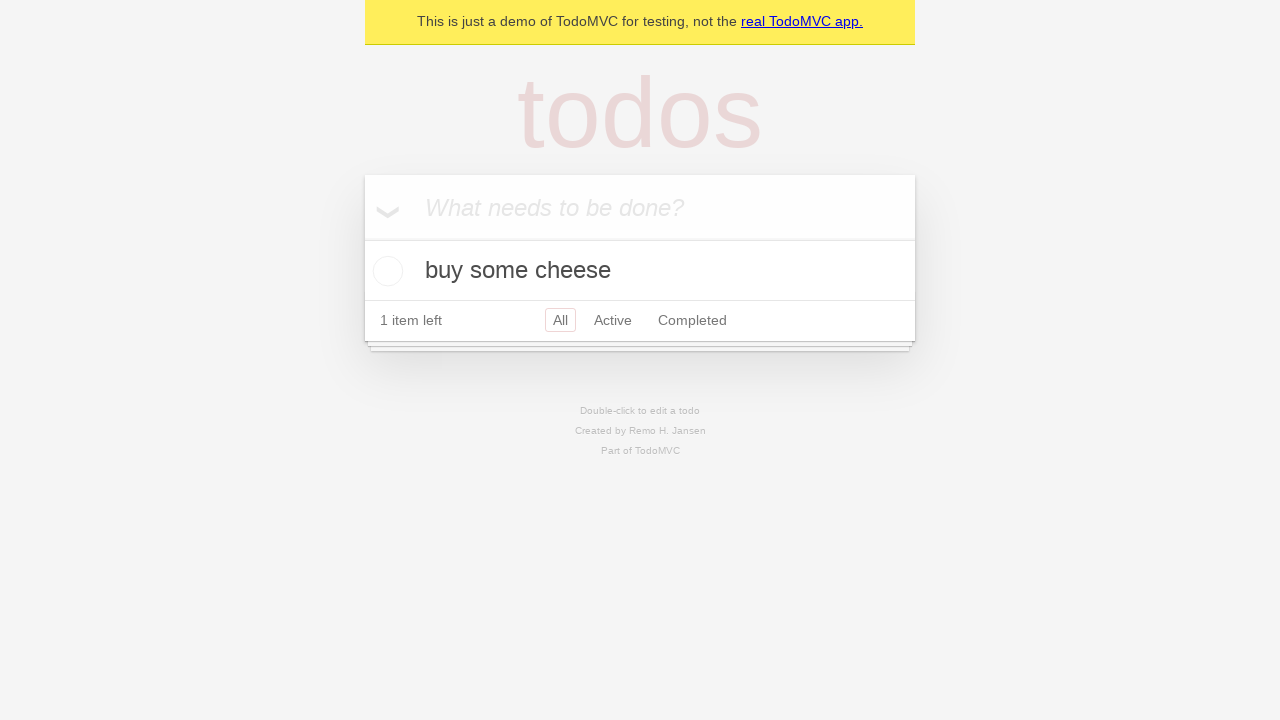

First todo item appeared in the list
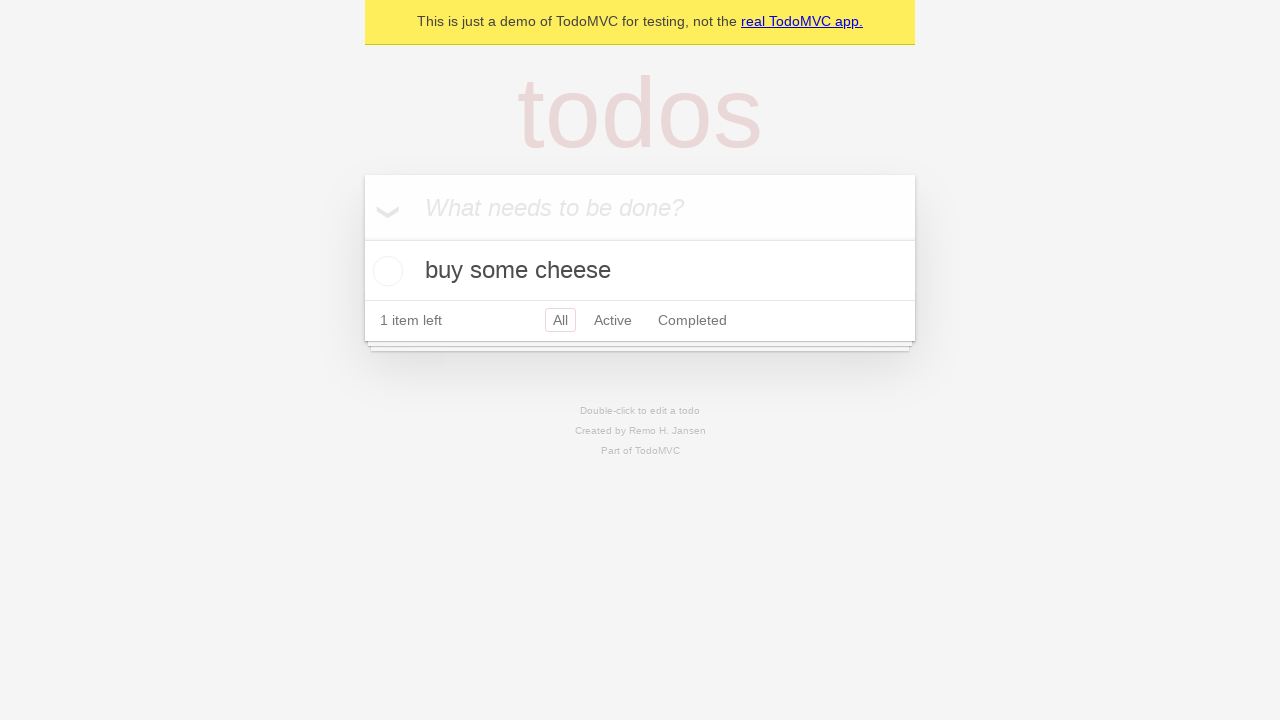

Filled new todo input with 'feed the cat' on .new-todo
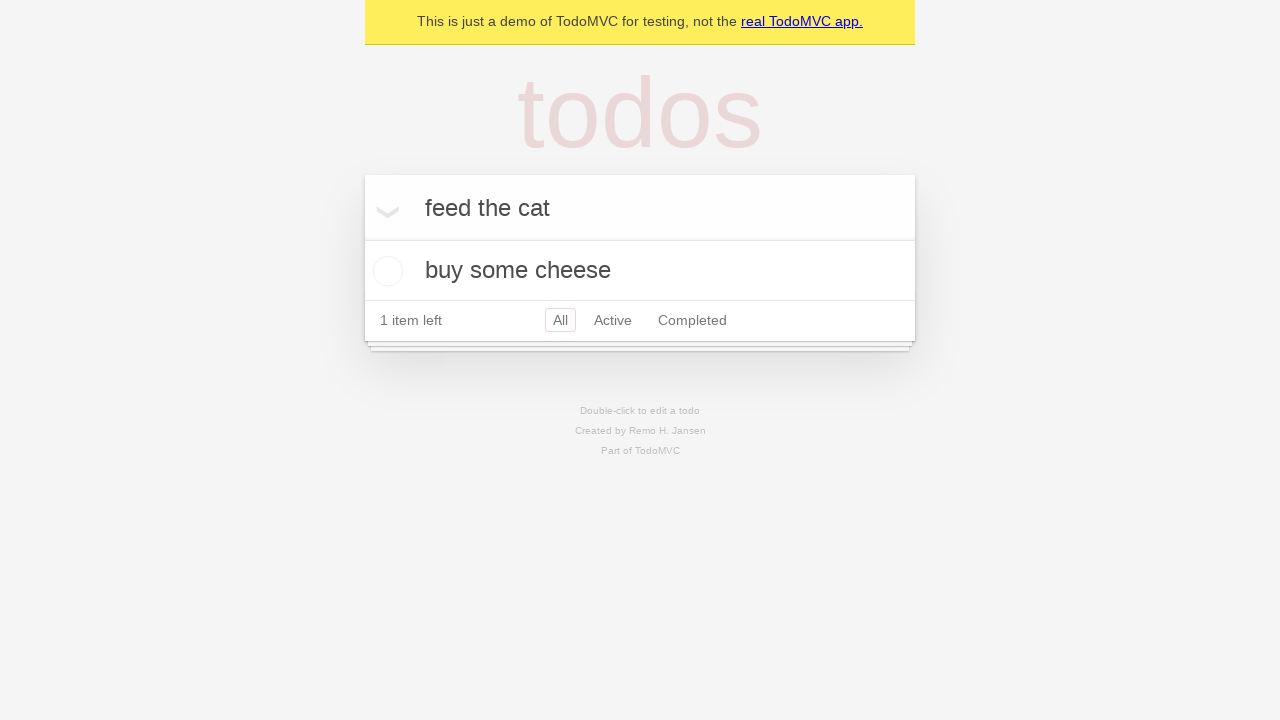

Pressed Enter to add second todo item on .new-todo
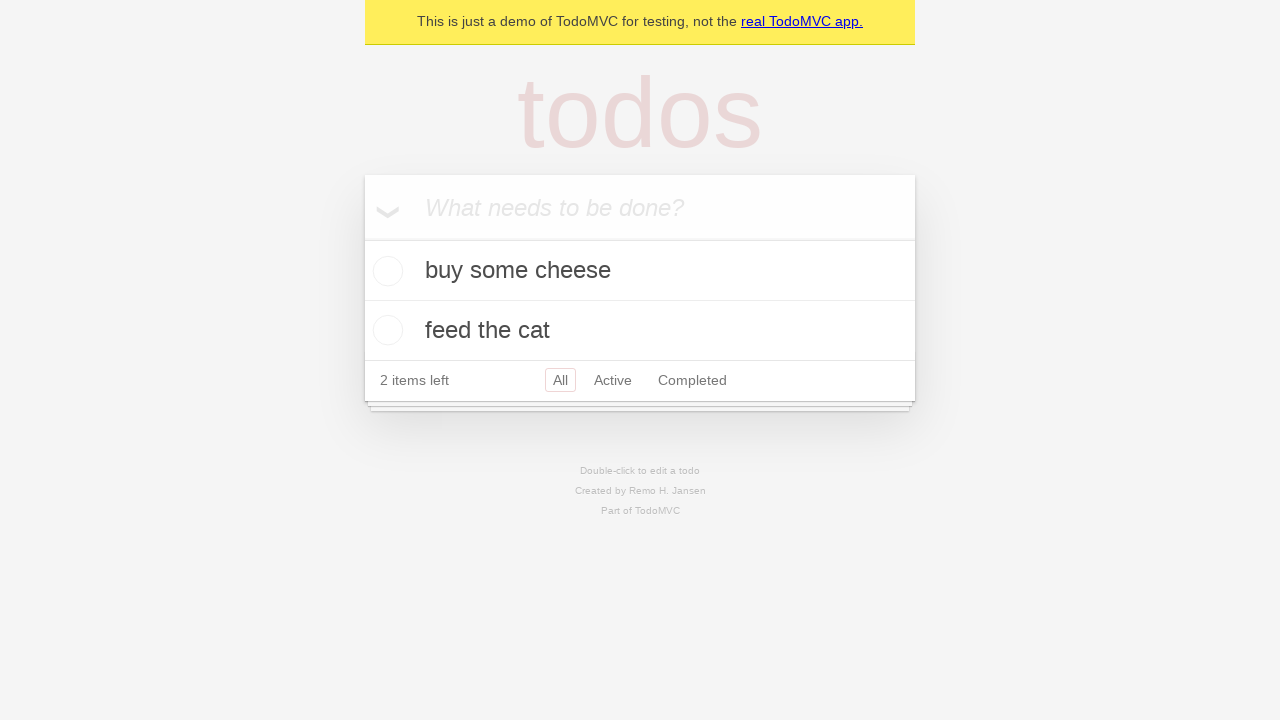

Verified both todo items are now visible in the list
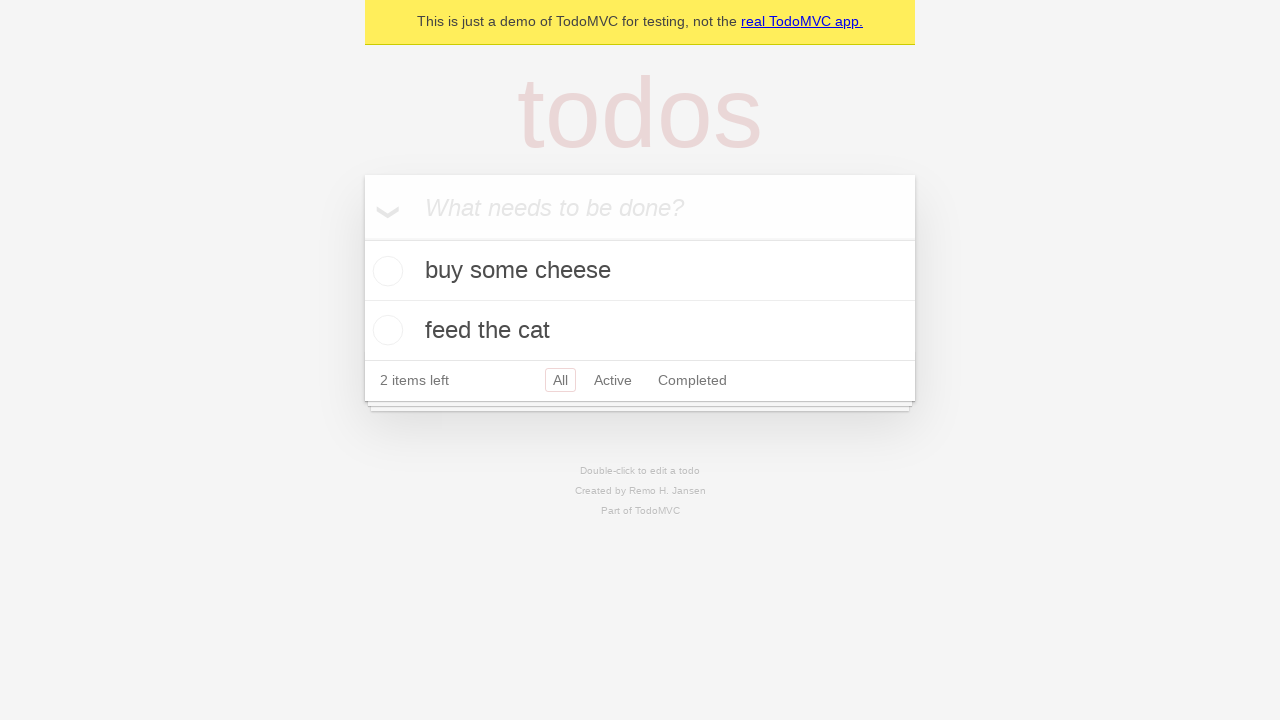

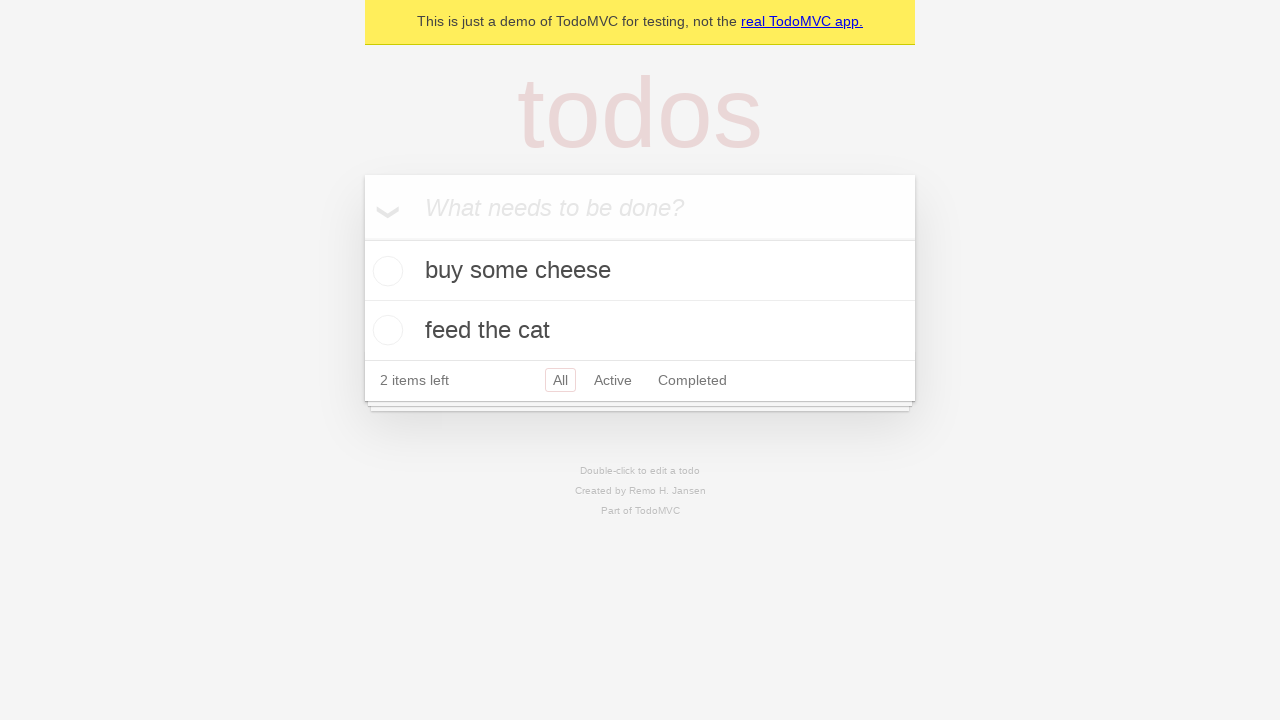